Tests dropdown selection functionality by selecting various options from multiple dropdown menus on a demo page using different selection methods (by index and by visible text).

Starting URL: https://grotechminds.com/dropdown/

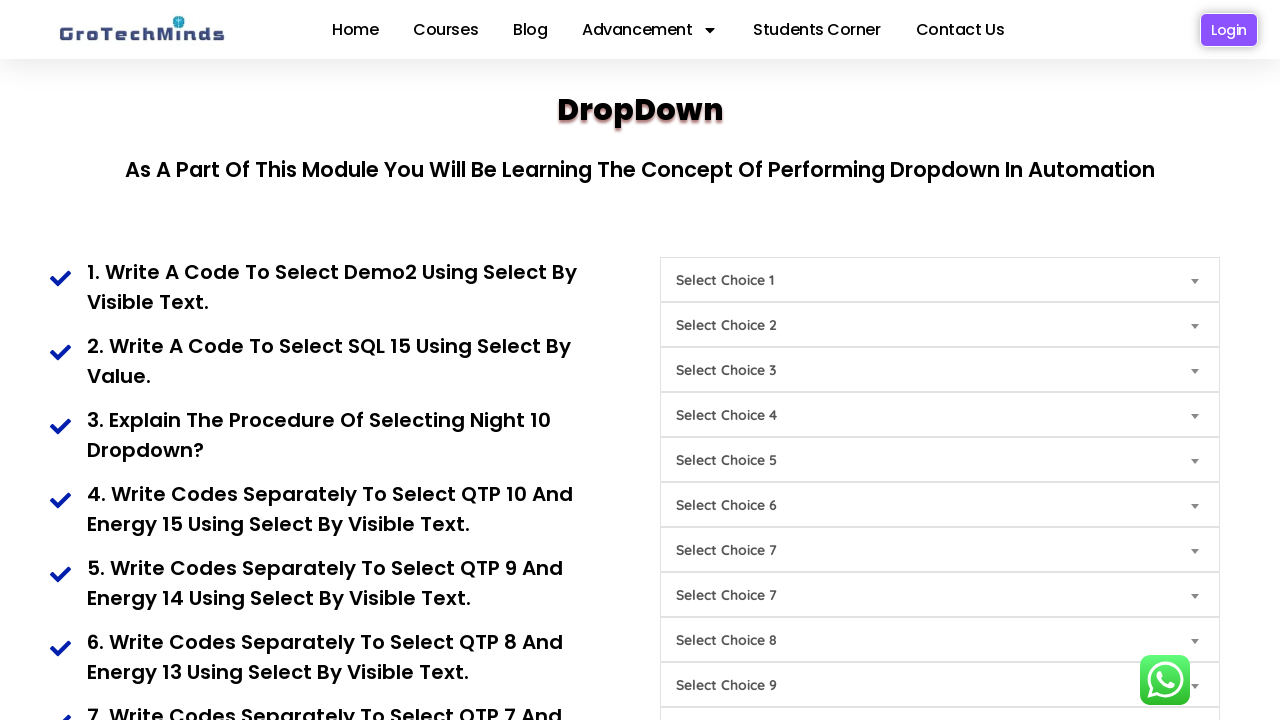

Selected option at index 1 from Choice1 dropdown on (//select[@id='Choice1'])[1]
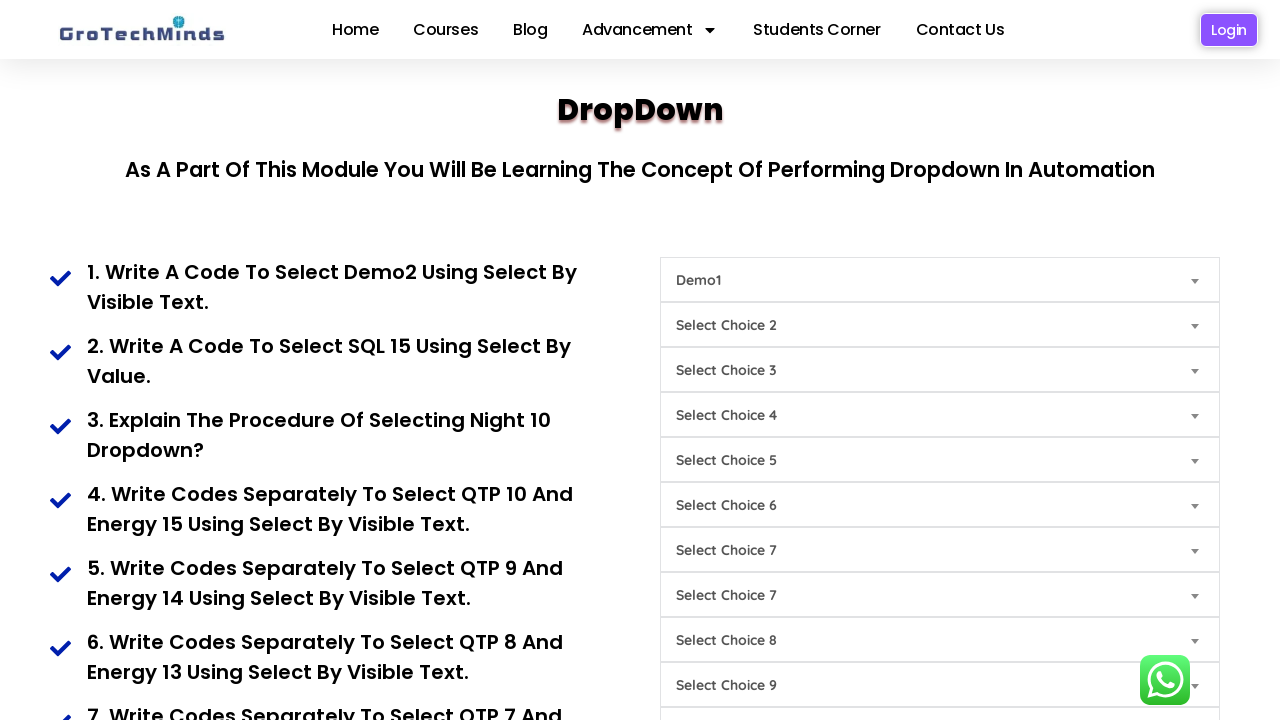

Selected option at index 2 from Choice2 dropdown on (//select[@id='Choice2'])[1]
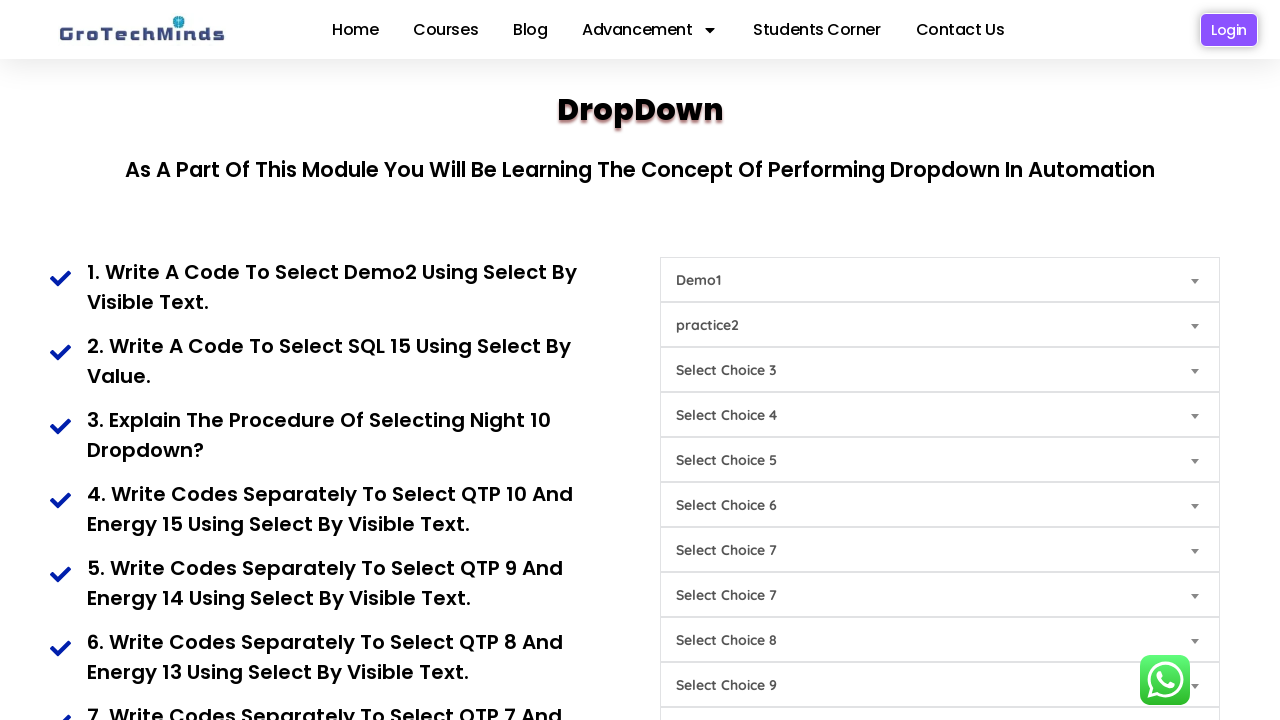

Selected 'Power4' from Choice3 dropdown on (//select[@id='Choice3'])[1]
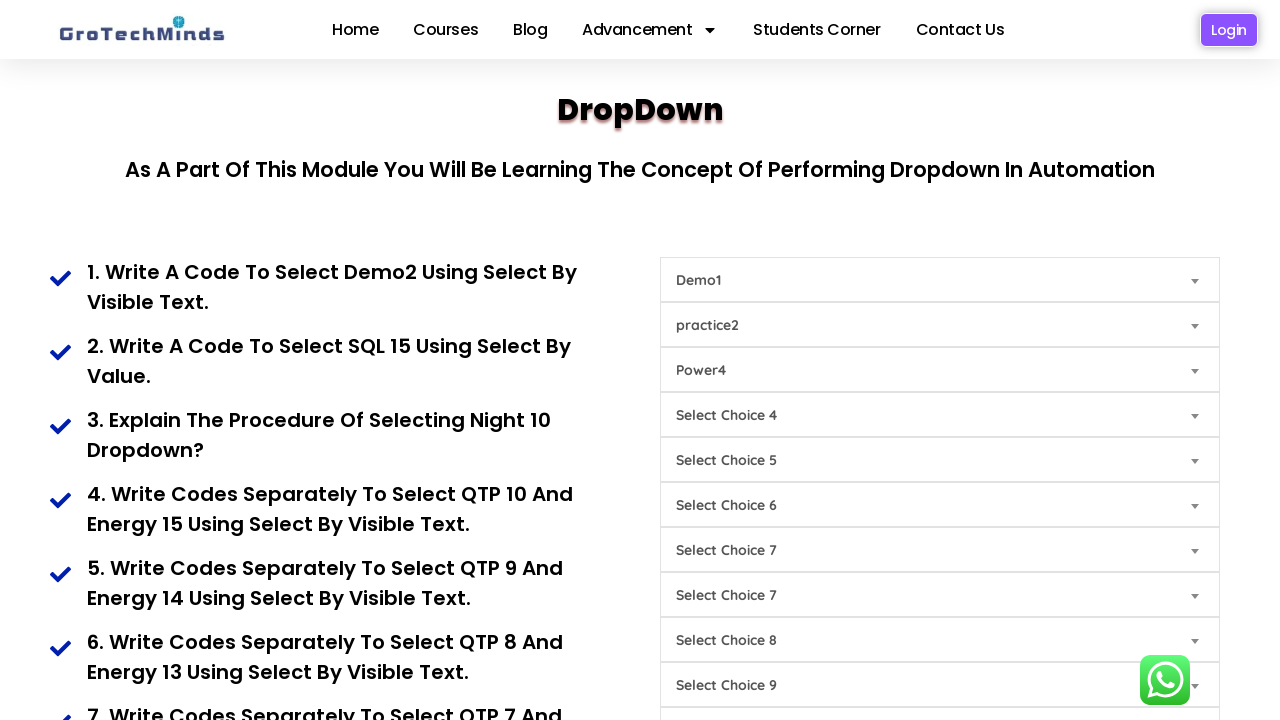

Selected option at index 4 from Choice4 dropdown on (//select[@id='Choice4'])[1]
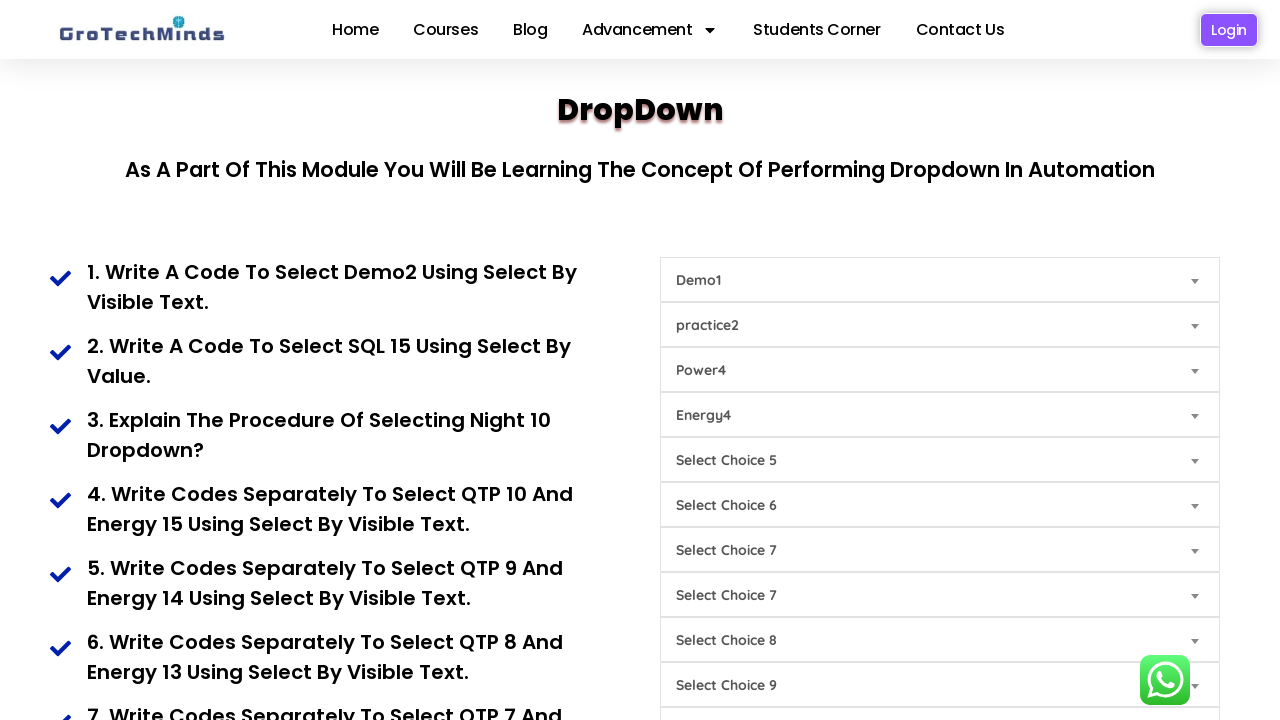

Selected 'Day2' from Choice5 dropdown on (//select[@id='Choice5'])[1]
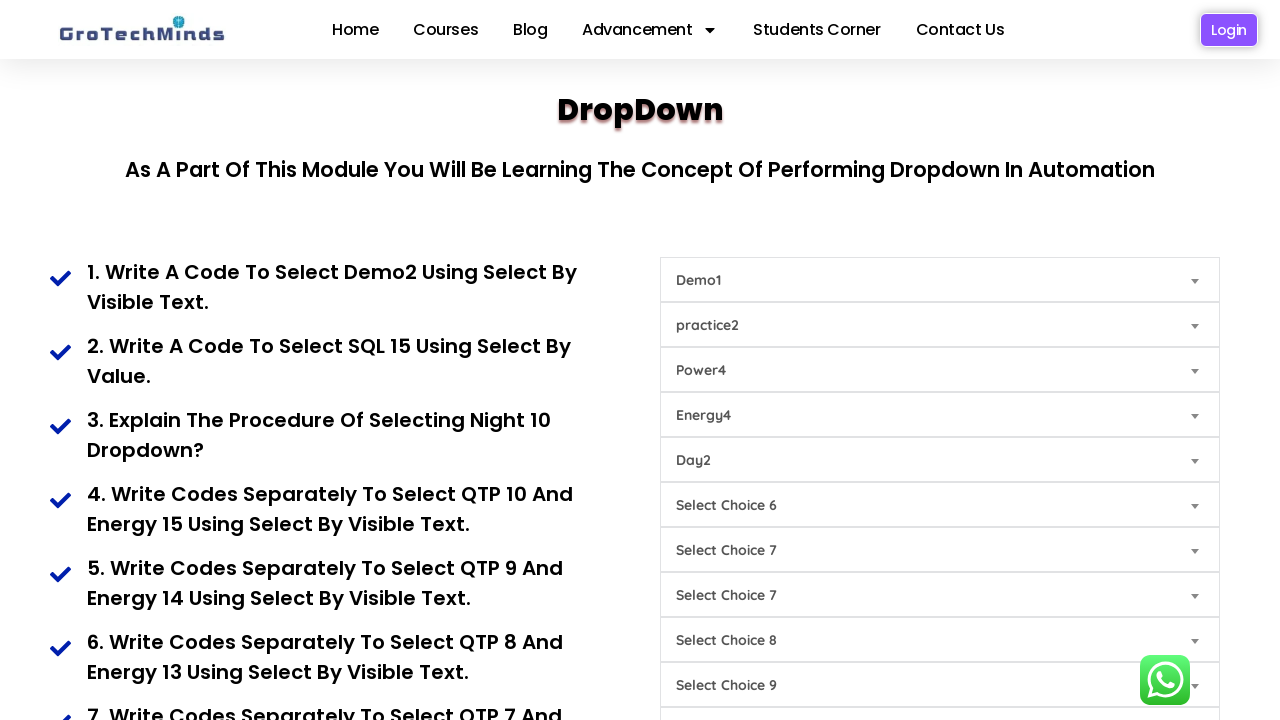

Selected option at index 7 from Choice6 dropdown on (//select[@id='Choice6'])[1]
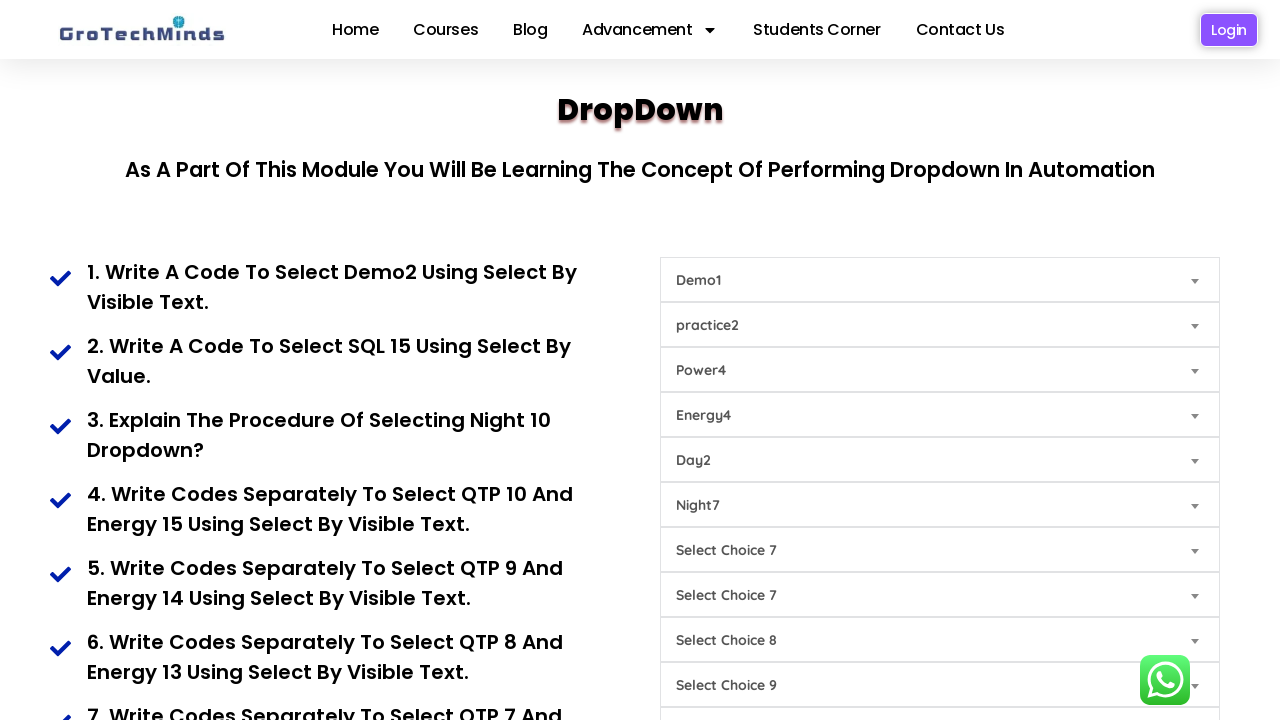

Selected 'Night2' from Choice7 dropdown on (//select[@id='Choice7'])[1]
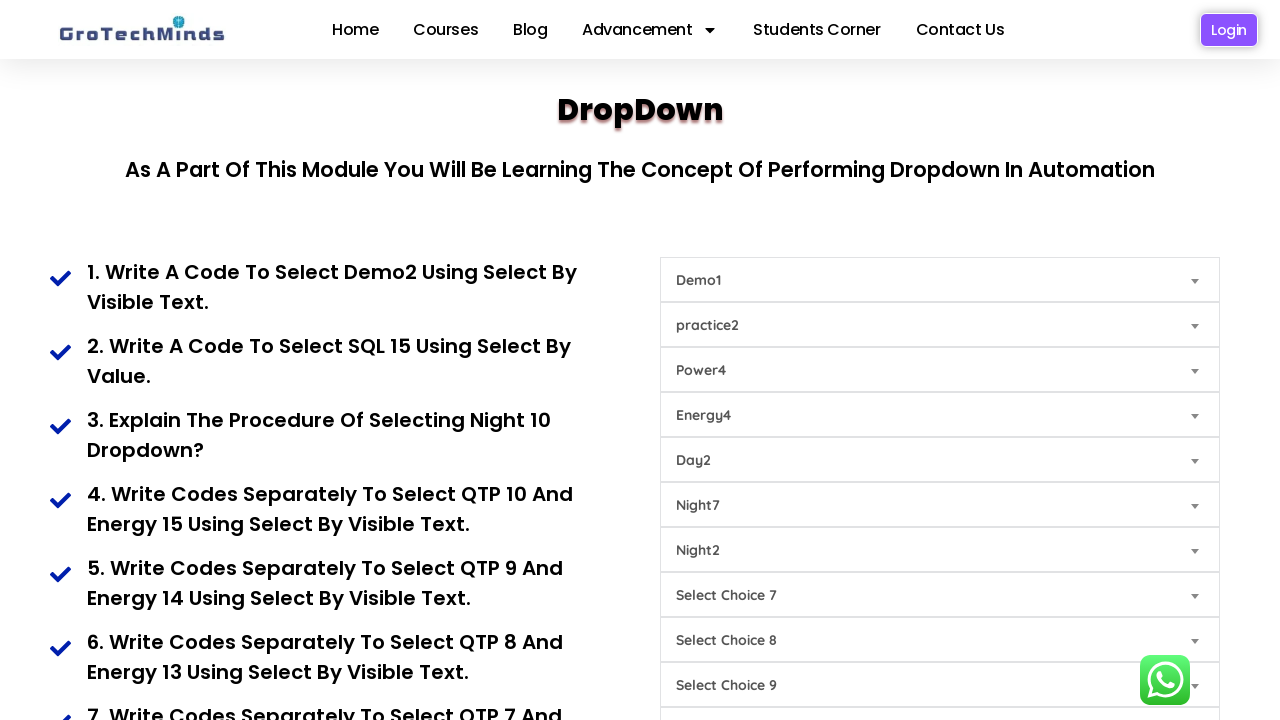

Selected option at index 7 from Choice7 dropdown (with space in id) on (//select[@id='Choice7 '])[1]
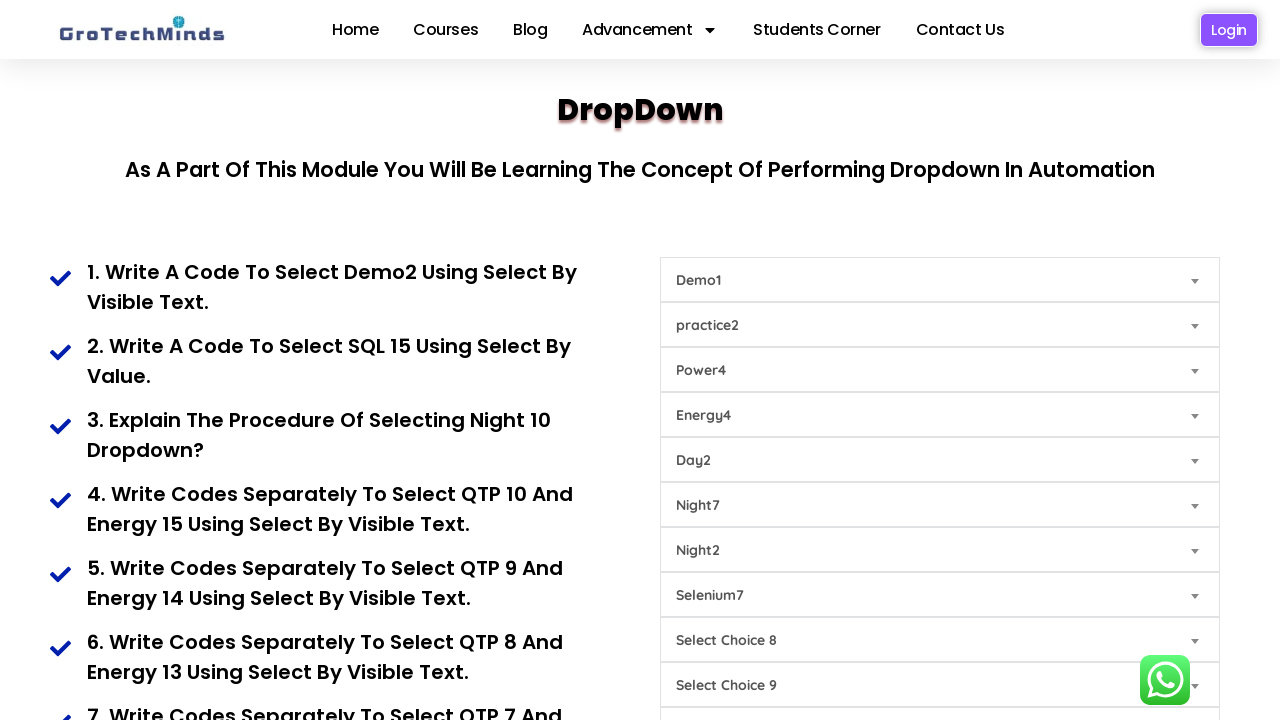

Selected option at index 4 from Choice8 dropdown on (//select[@id='Choice8'])[1]
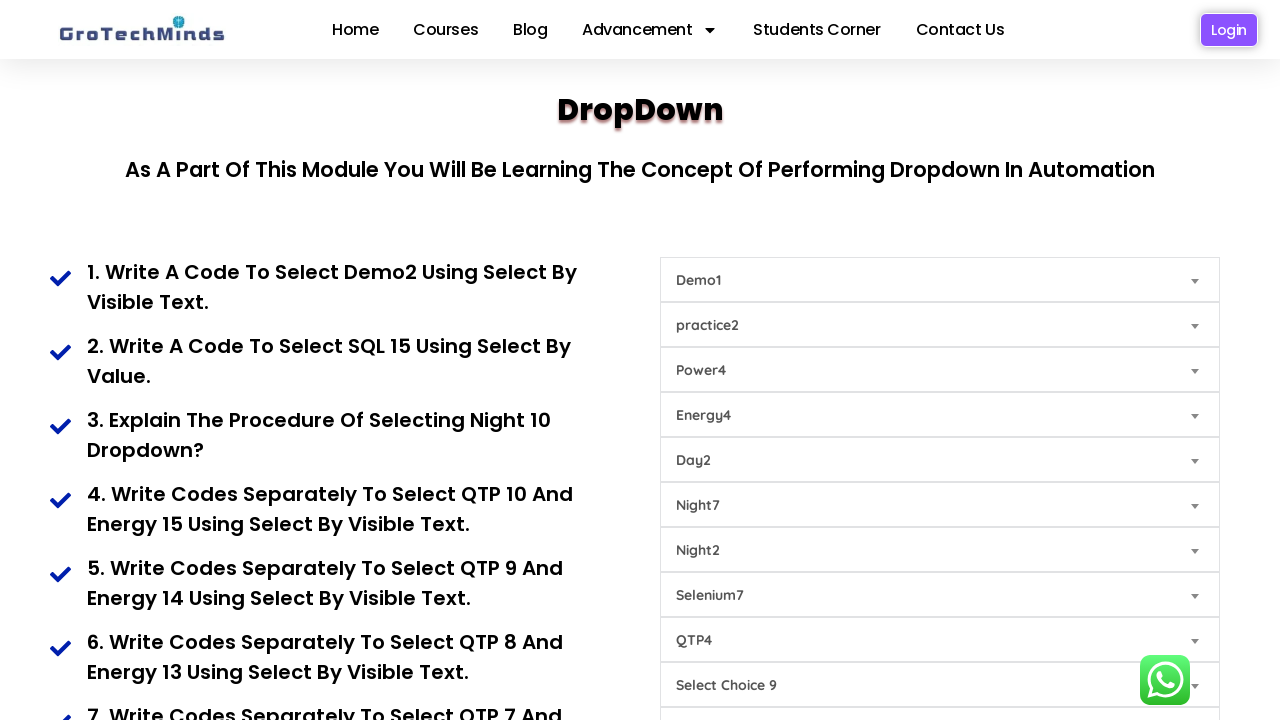

Selected option at index 7 from Choice9 dropdown on (//select[@id='Choice9'])[1]
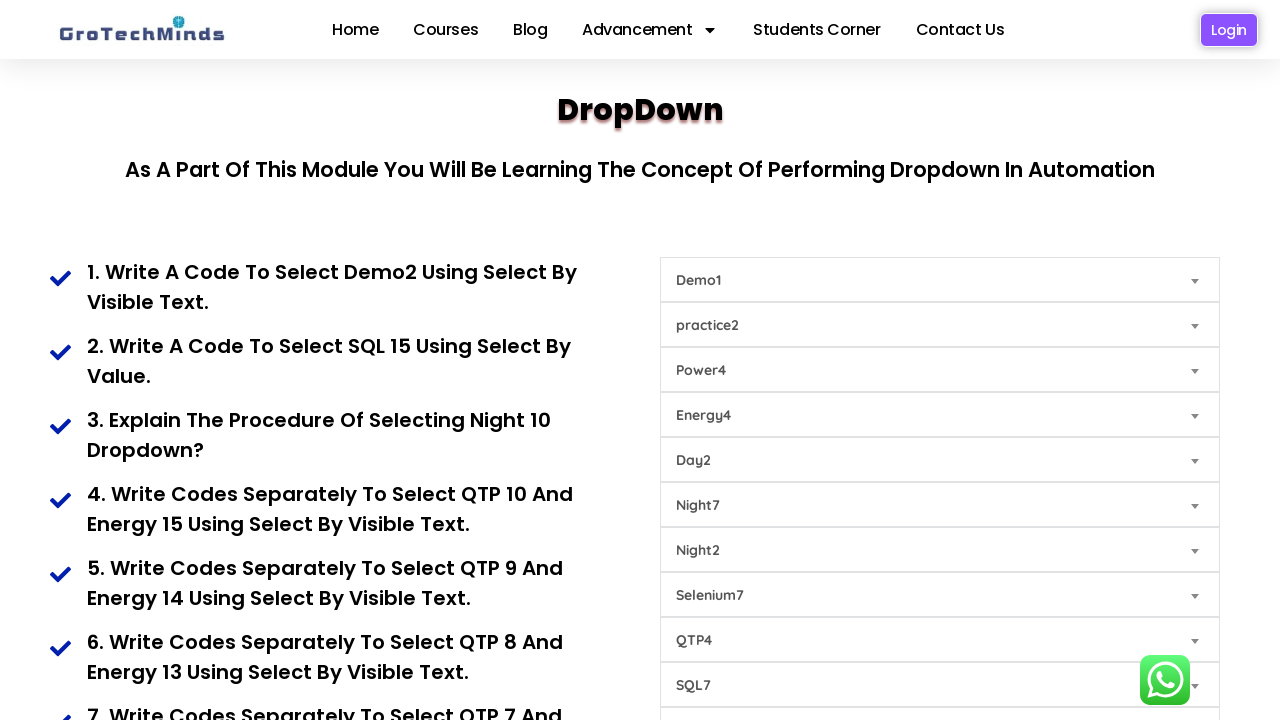

Selected option at index 5 from Choice10 dropdown on (//select[@id='Choice10'])[1]
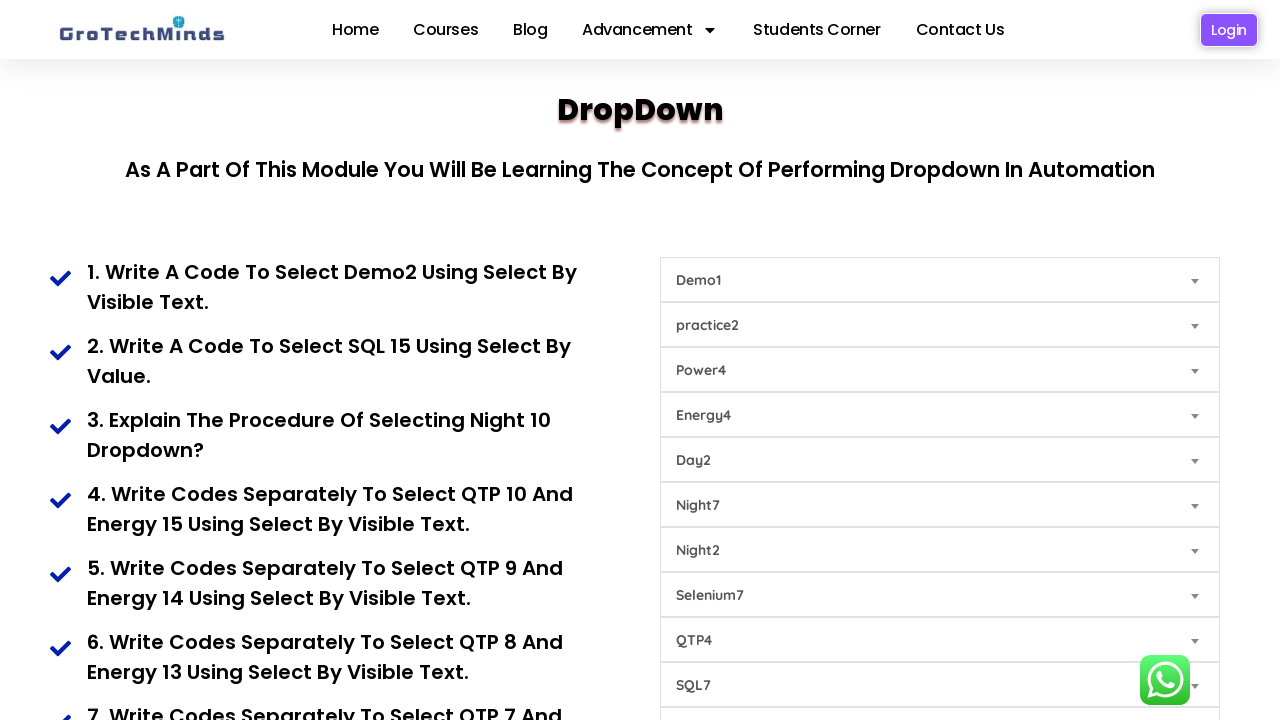

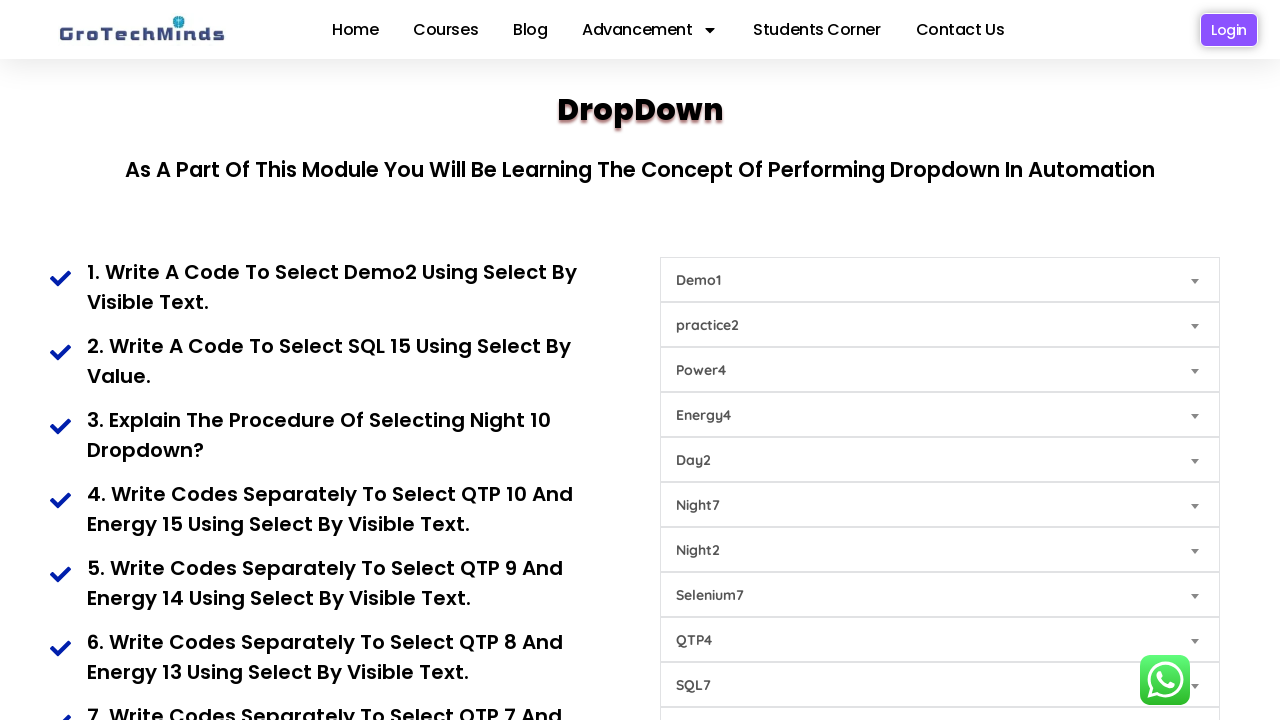